Tests opening a large modal dialog and verifying its content

Starting URL: https://demoqa.com/modal-dialogs

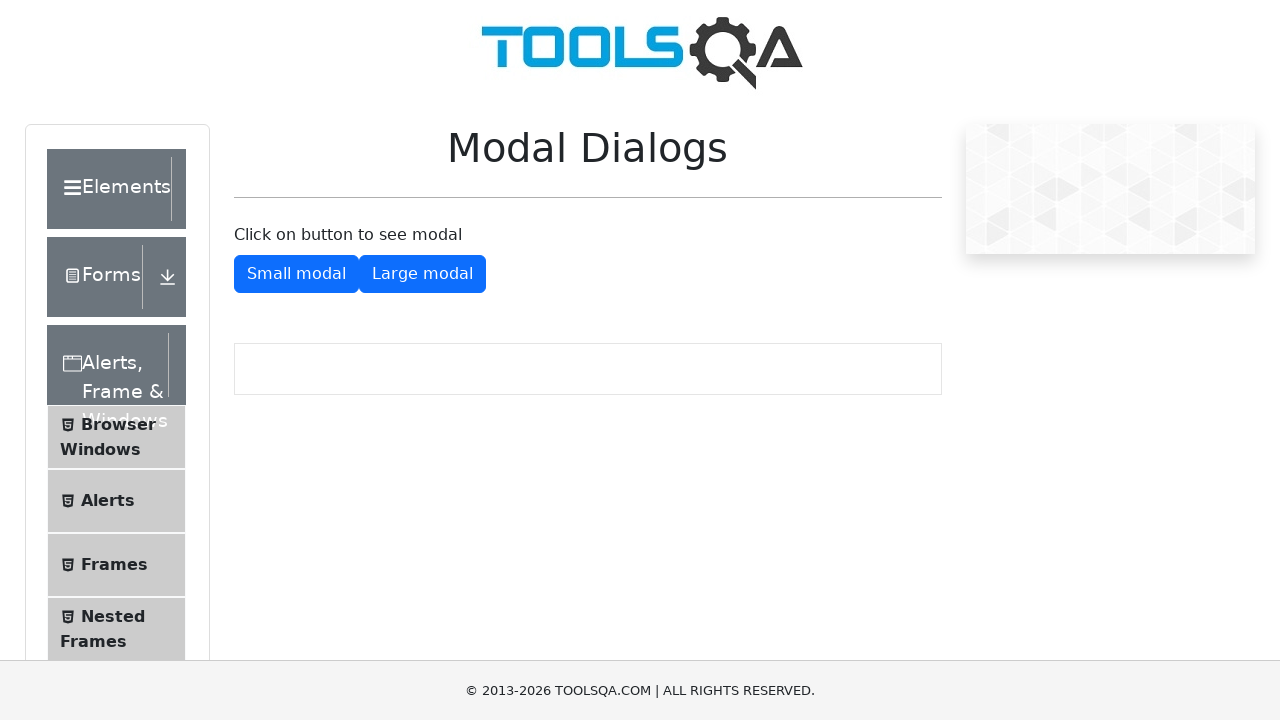

Clicked button to open large modal dialog at (422, 274) on #showLargeModal
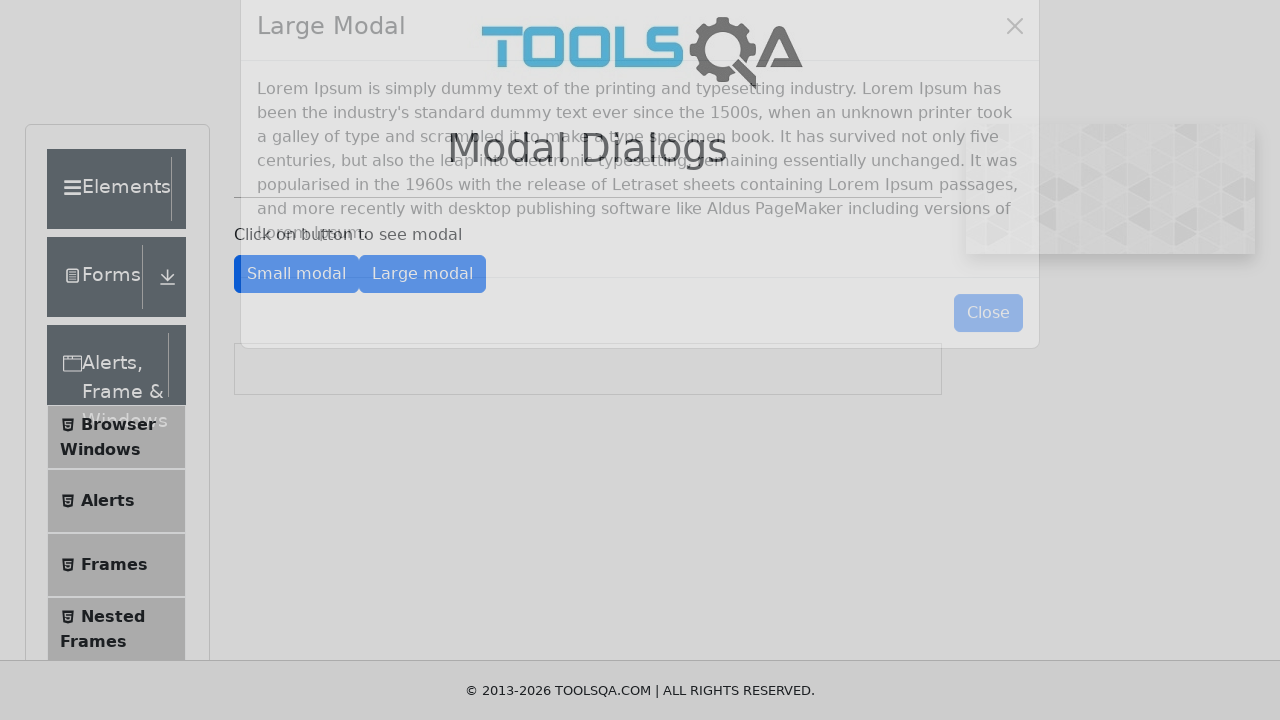

Large modal dialog loaded and became visible
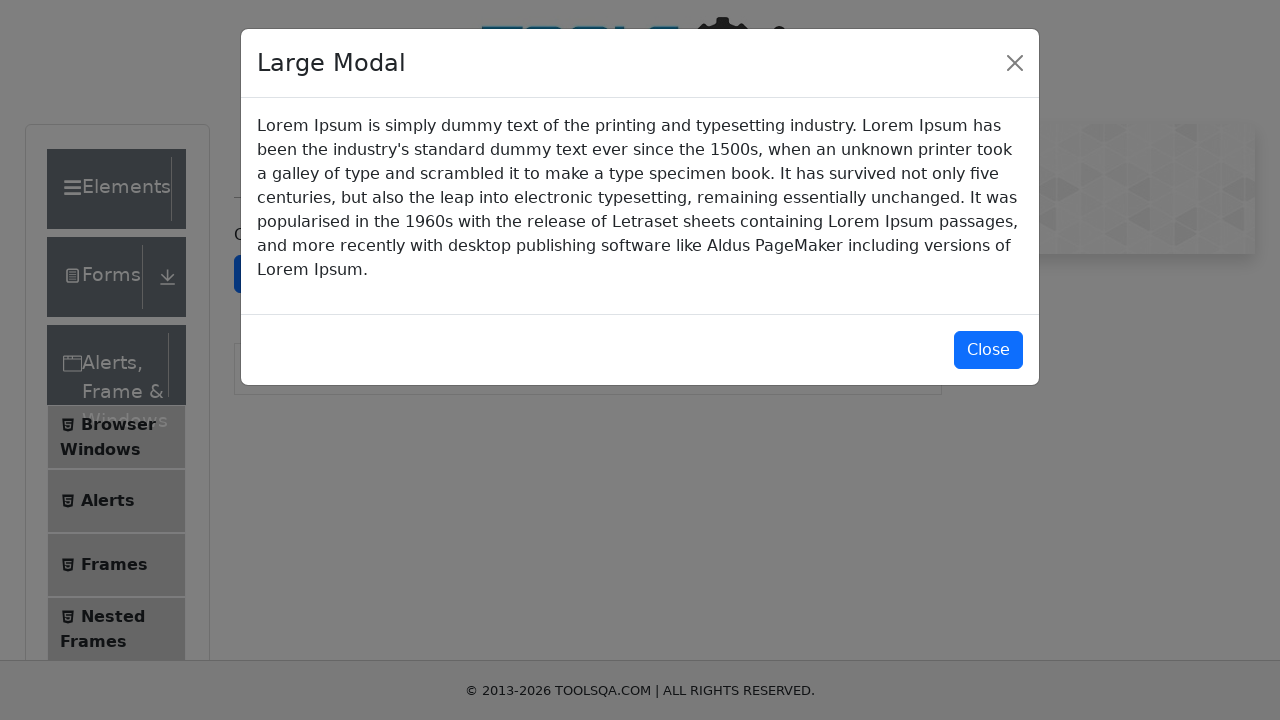

Clicked close button to dismiss large modal dialog at (988, 350) on #closeLargeModal
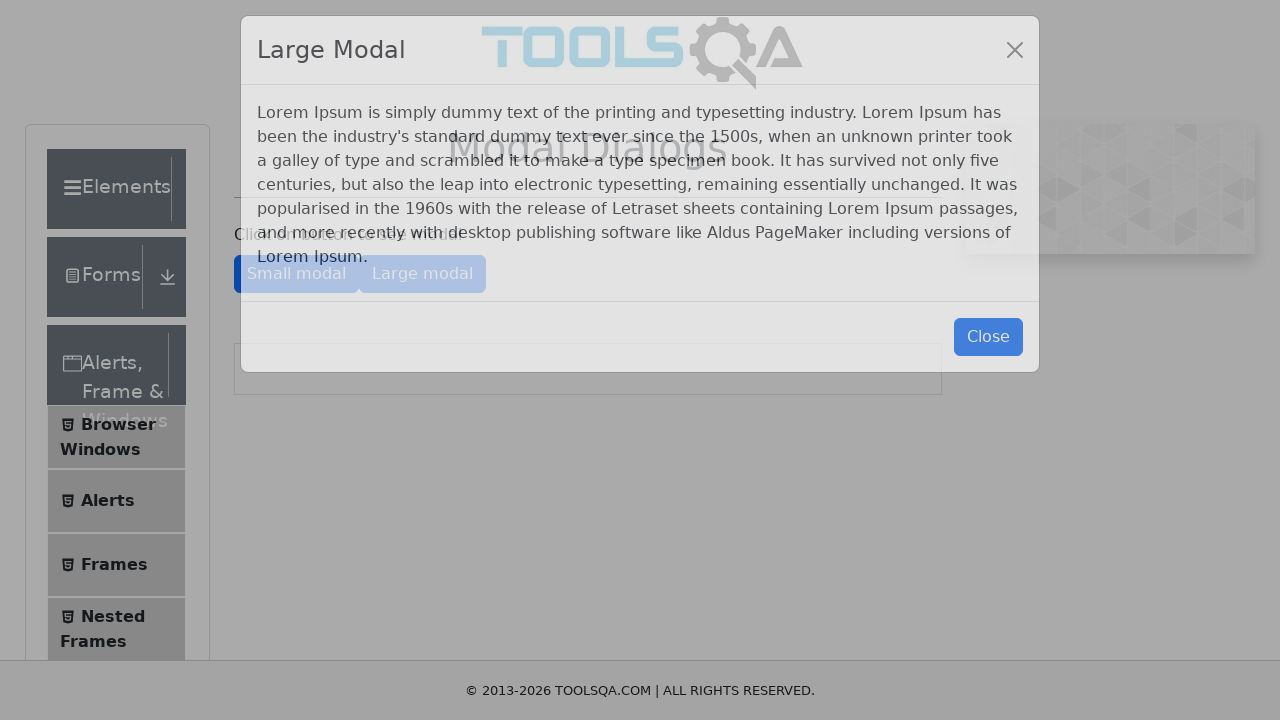

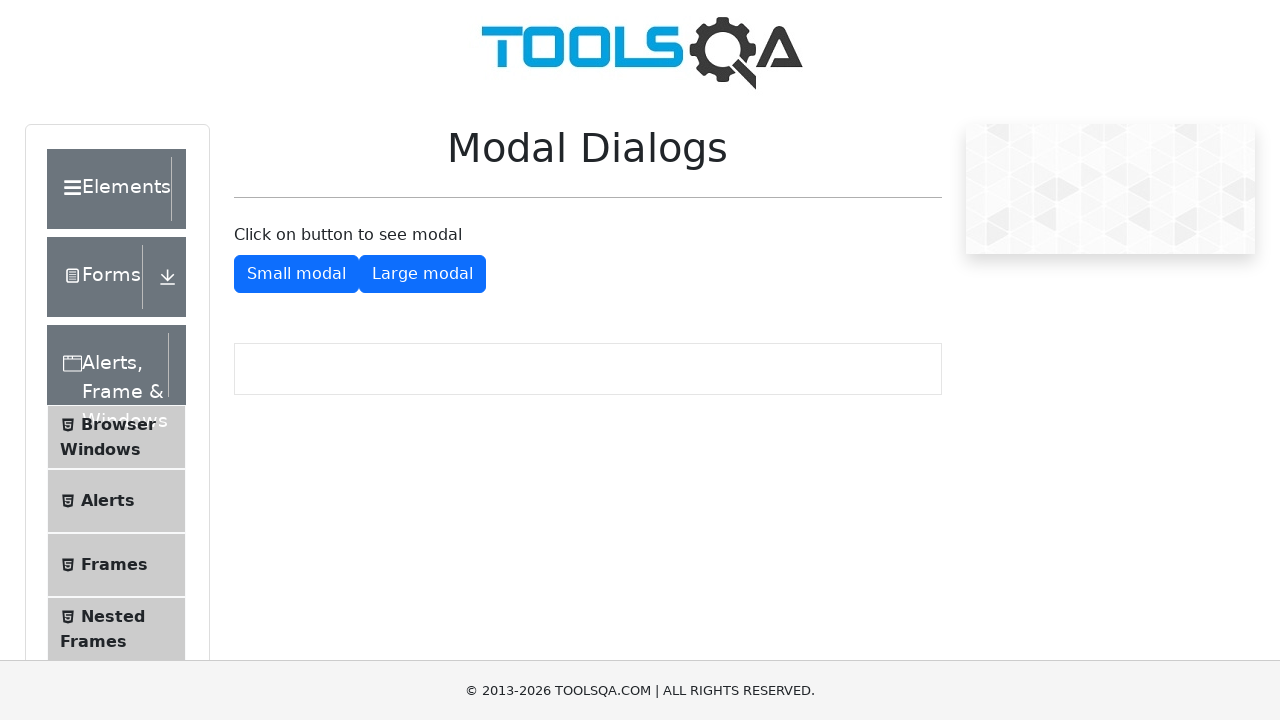